Tests dropdown interactions including reading from a select dropdown and selecting from an auto-suggestive dropdown

Starting URL: https://rahulshettyacademy.com/dropdownsPractise/#

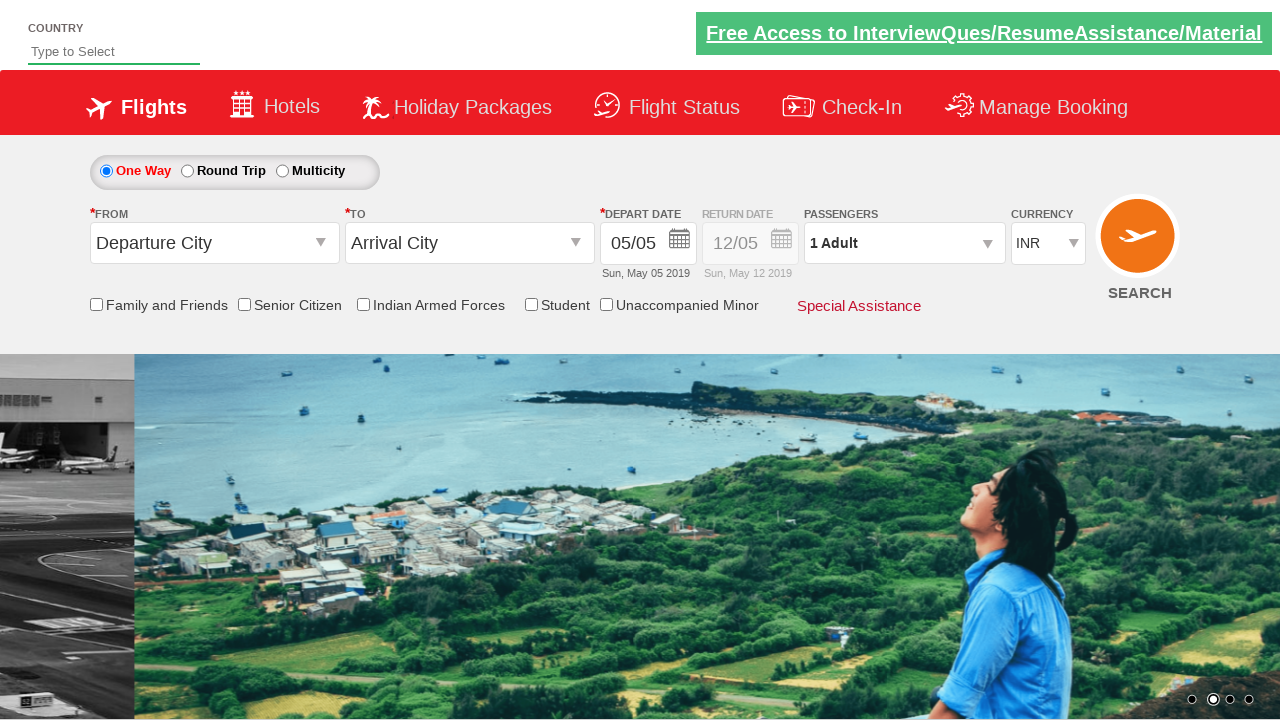

Retrieved selected currency from dropdown
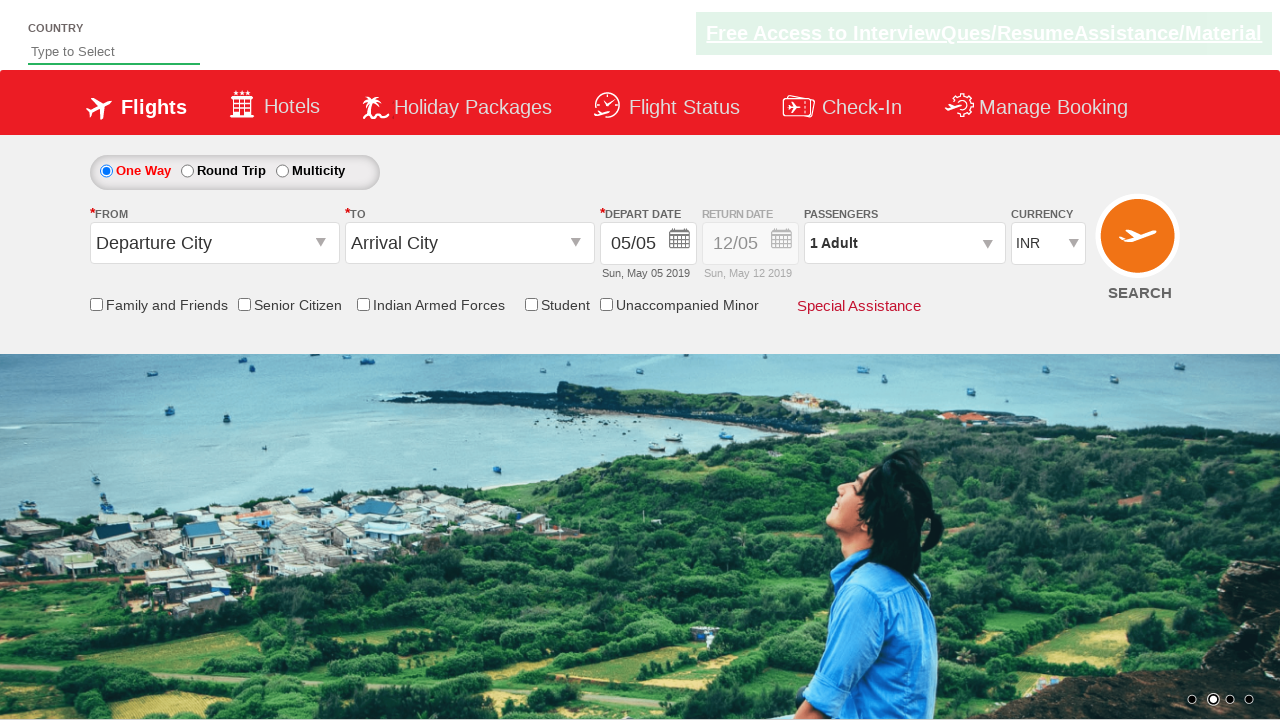

Clicked on auto-suggest input field at (114, 52) on input#autosuggest
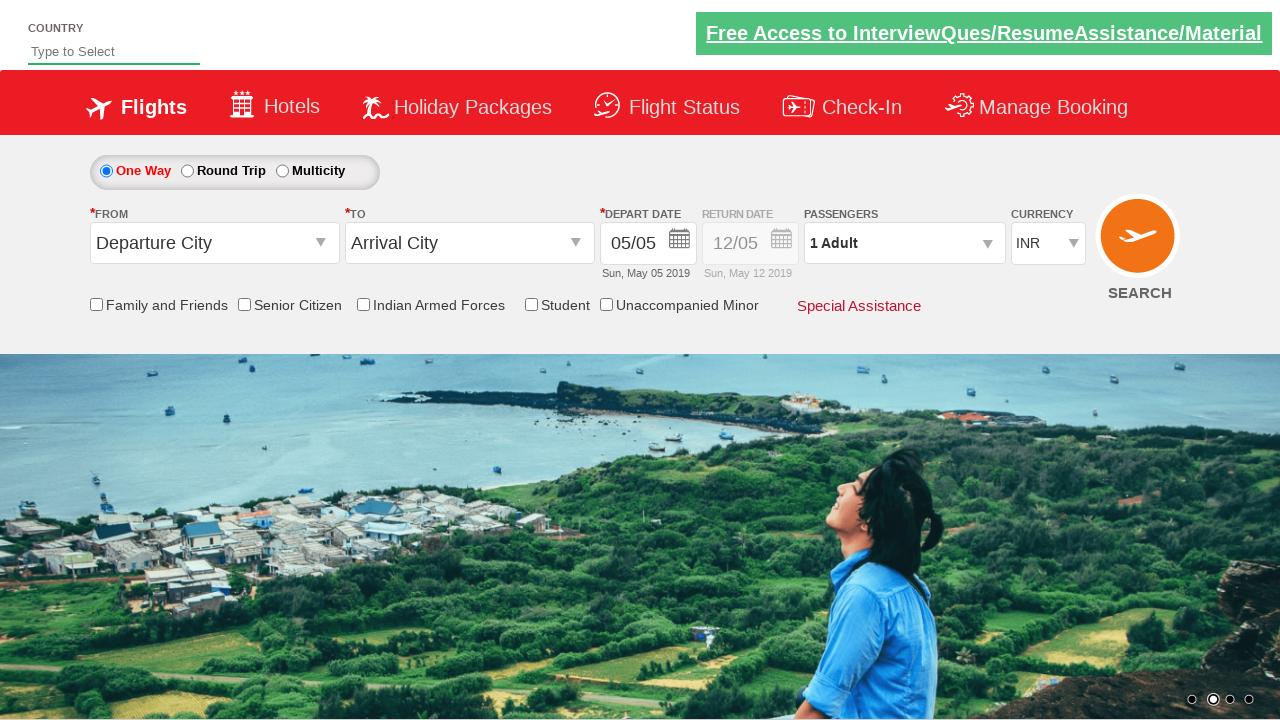

Filled auto-suggest field with 'au' on input#autosuggest
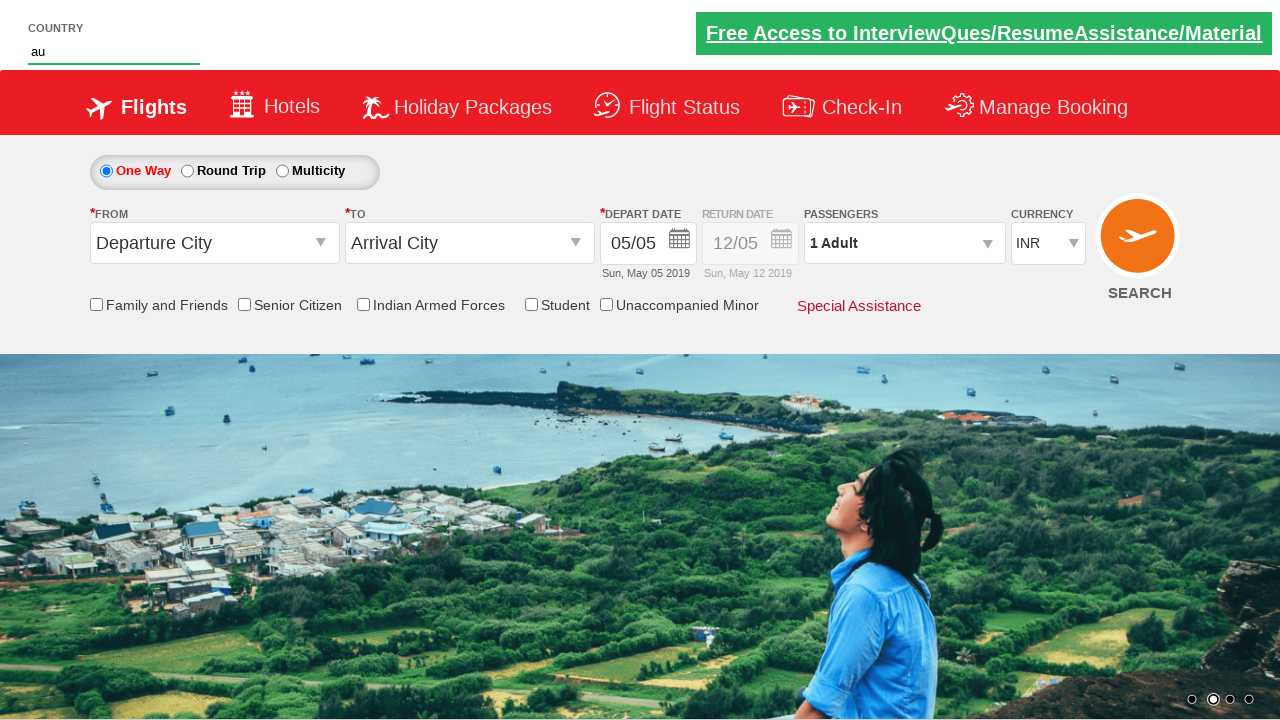

Auto-suggest dropdown menu appeared with suggestions
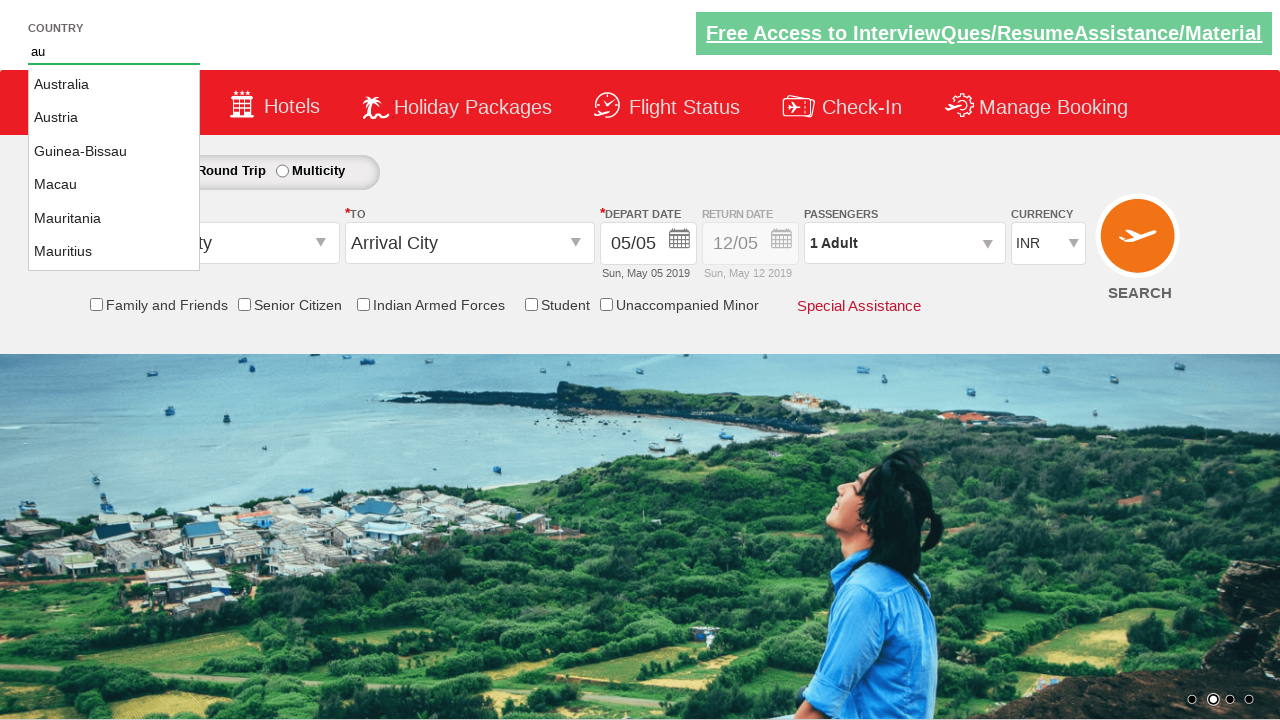

Selected 'Macau' from auto-suggest dropdown at (114, 185) on li.ui-menu-item >> nth=3
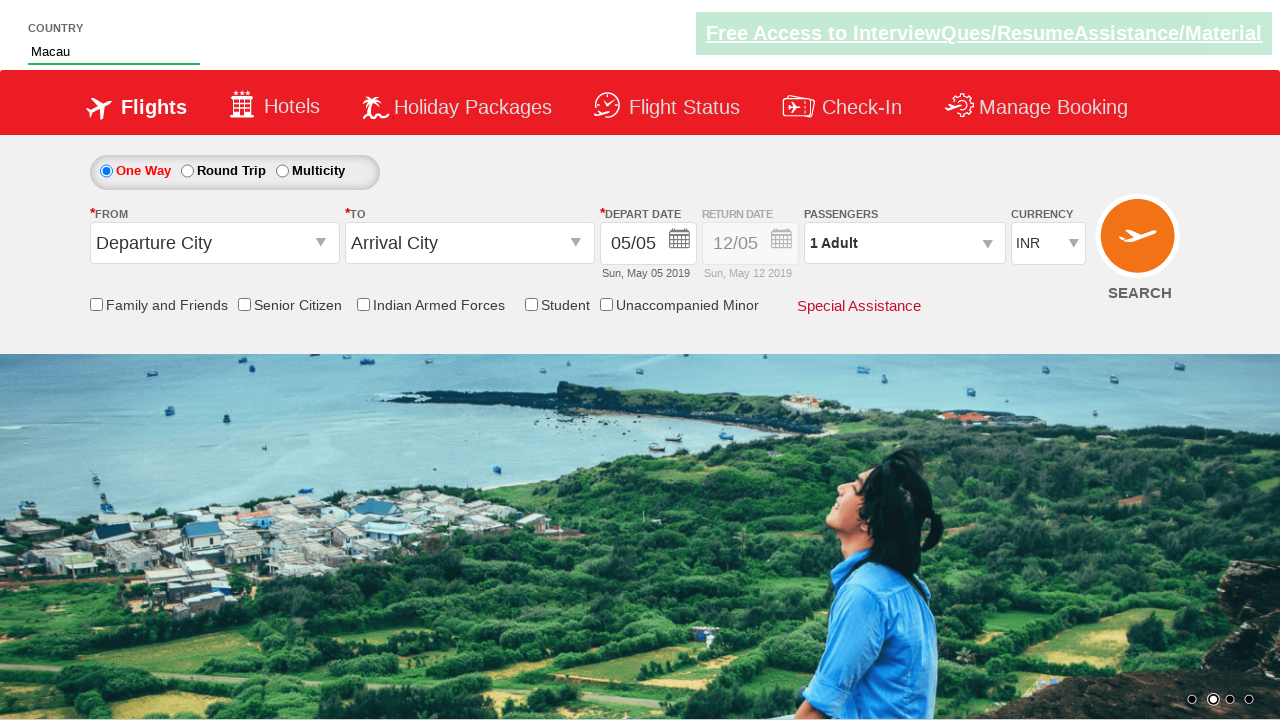

Retrieved value from auto-suggest input field
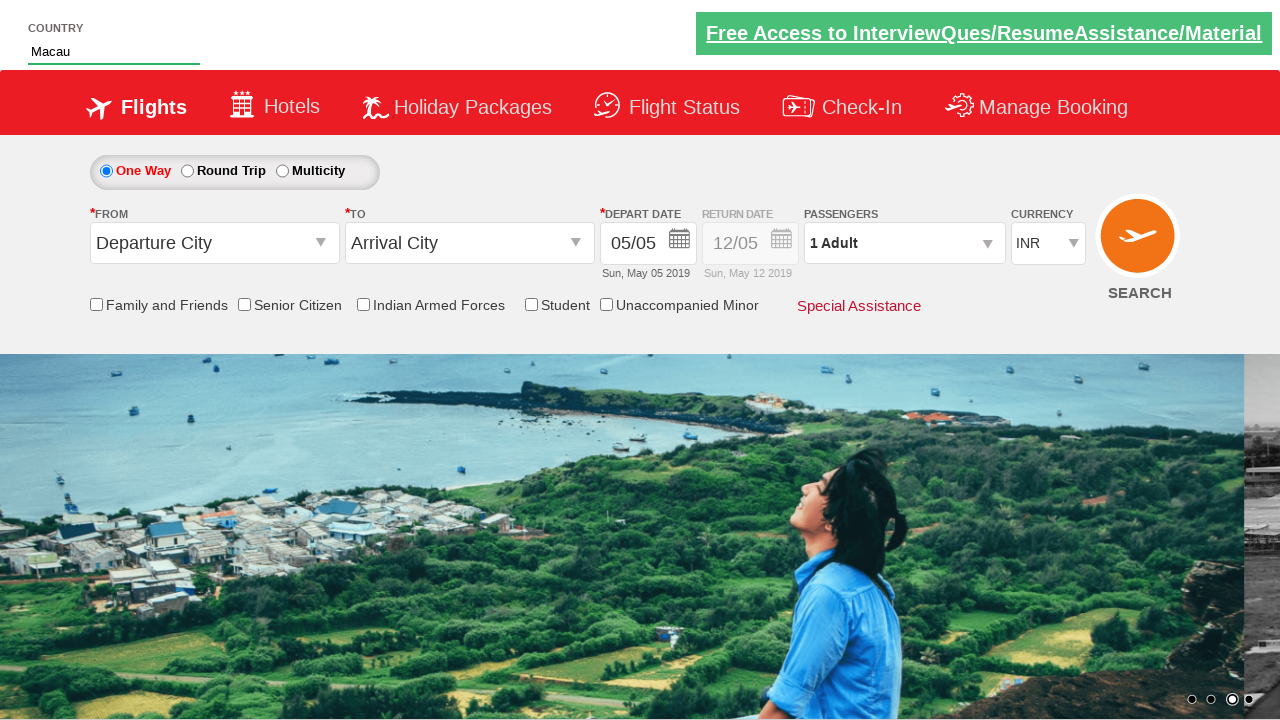

Verified that auto-suggest field contains a value
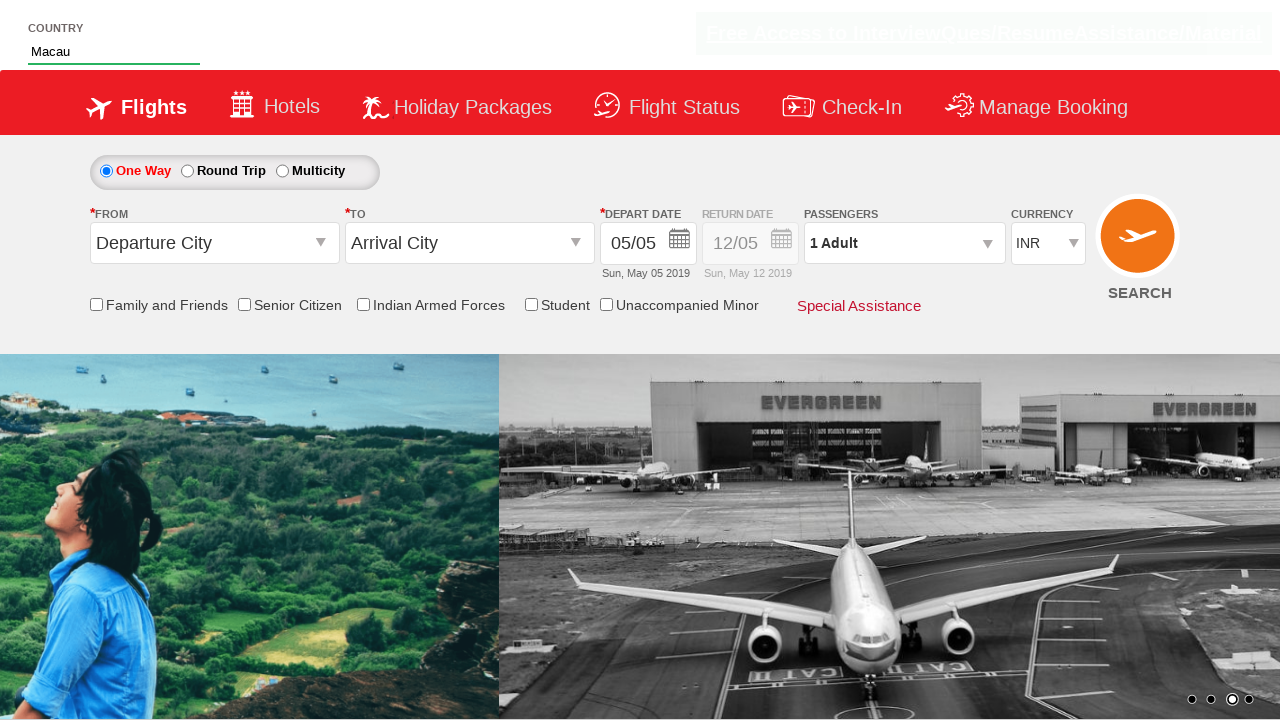

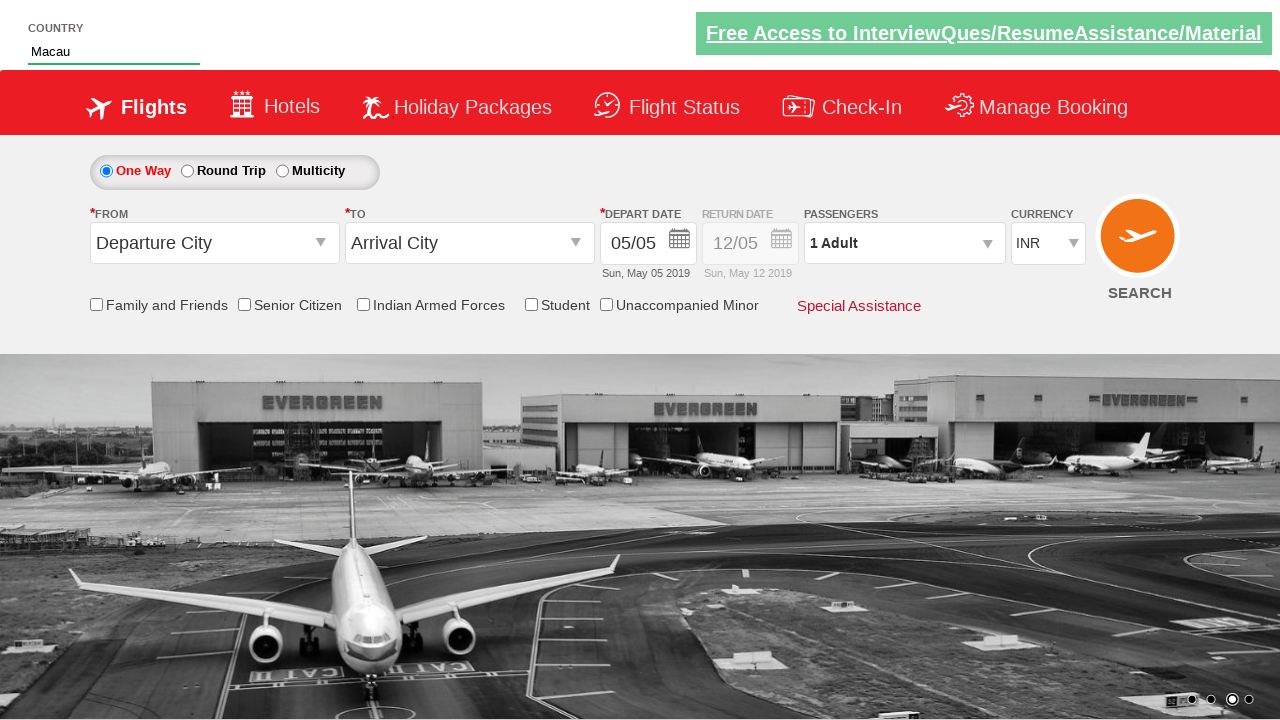